Tests Lichess.org navigation by opening the main page, clicking on the Puzzles section, then navigating to the analysis board page and enabling the chess engine.

Starting URL: https://lichess.org

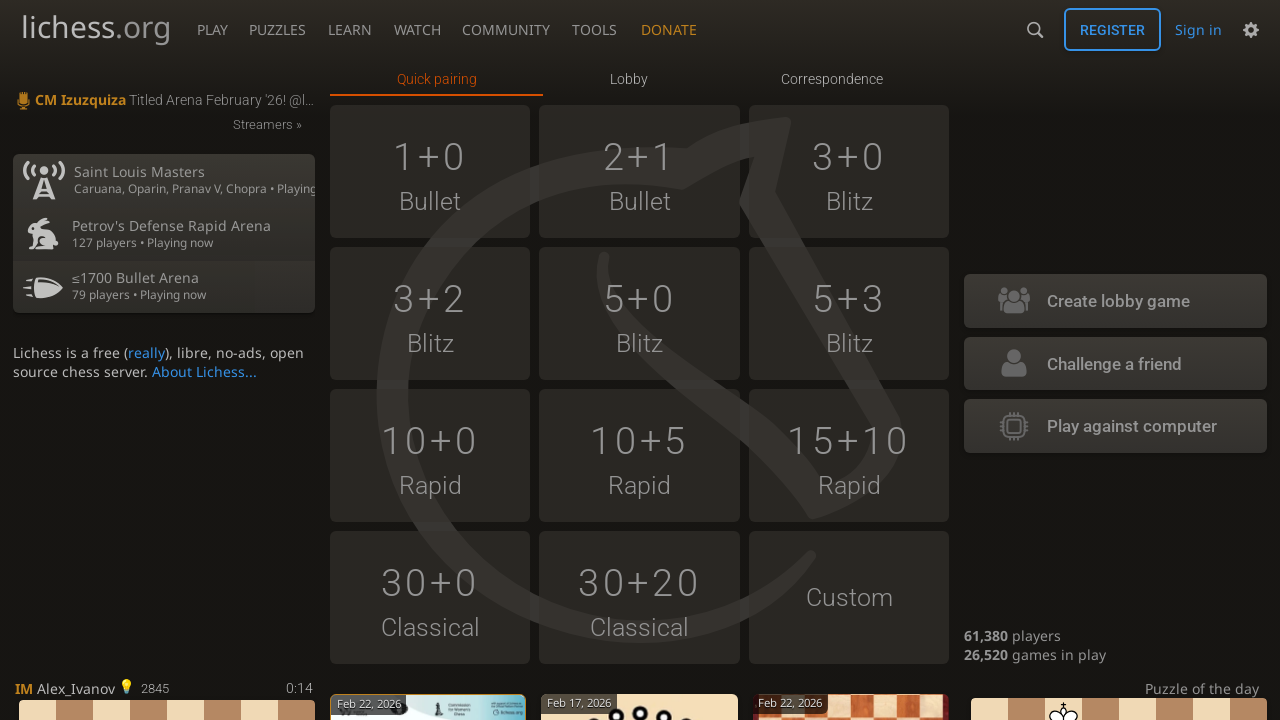

Clicked on Puzzles tab in top navigation at (277, 26) on xpath=//a[@href='/training']
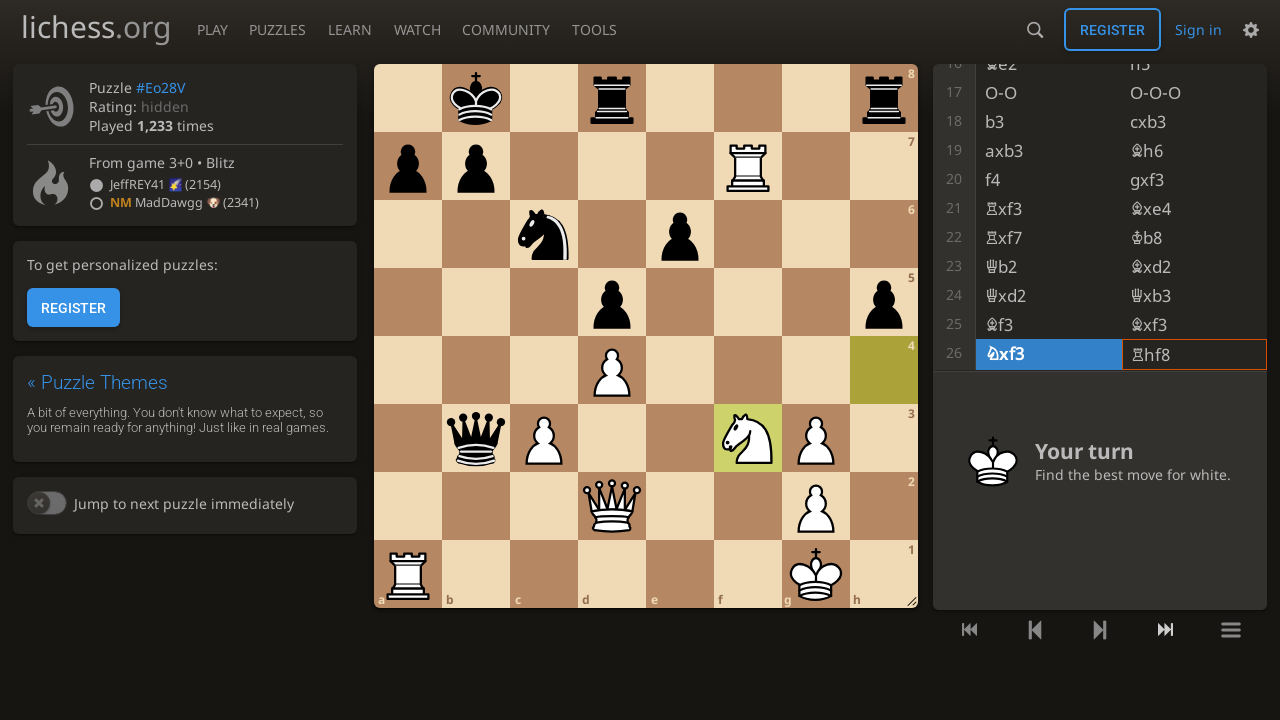

Puzzles page loaded
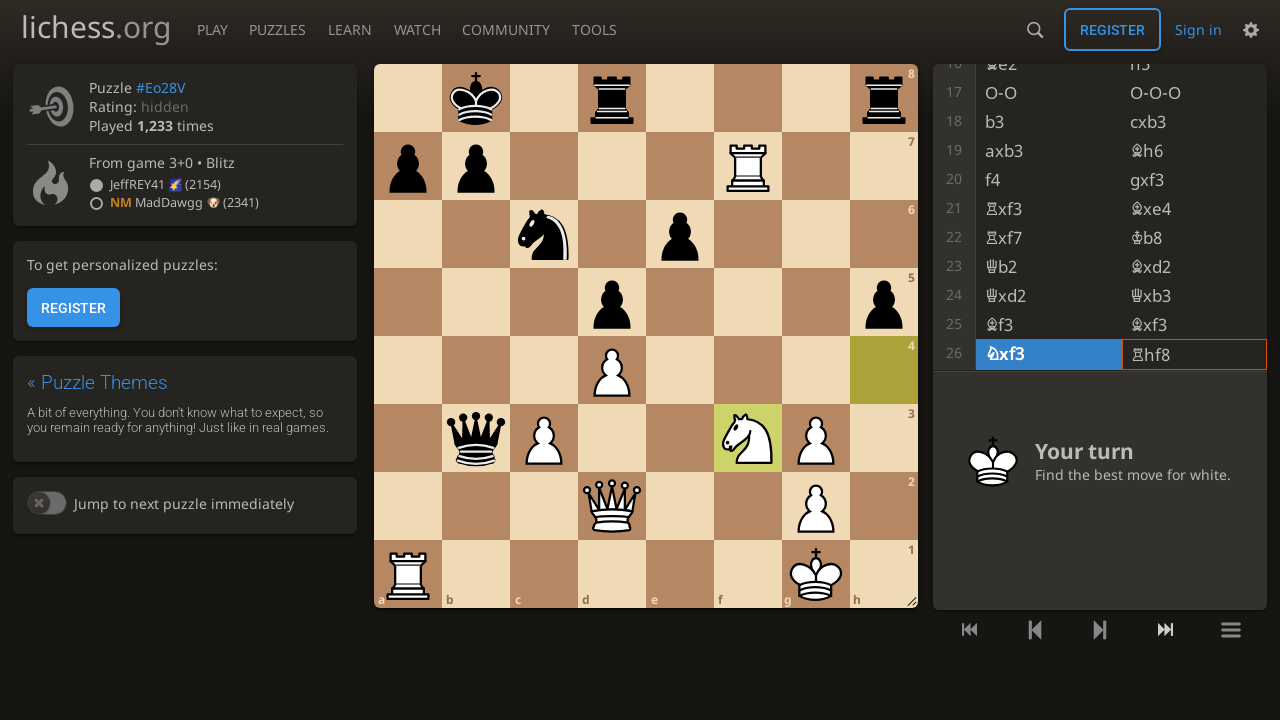

Waited for page to stabilize
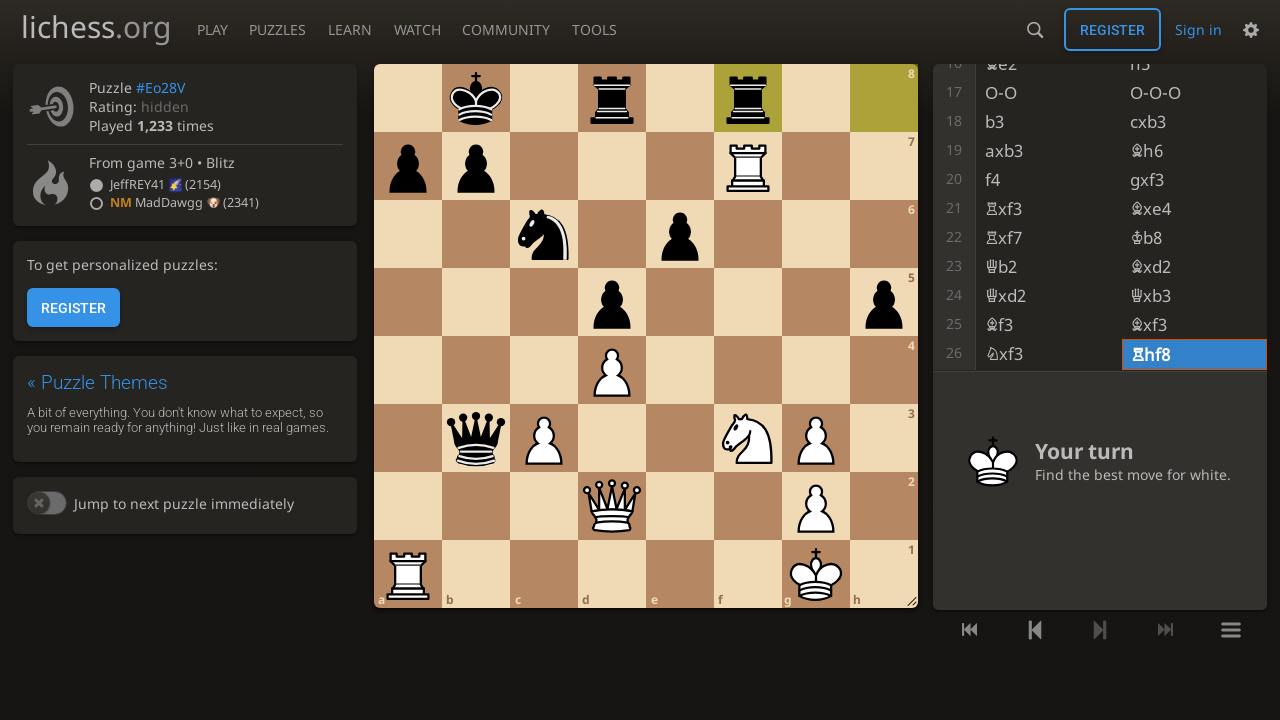

Navigated to analysis board page
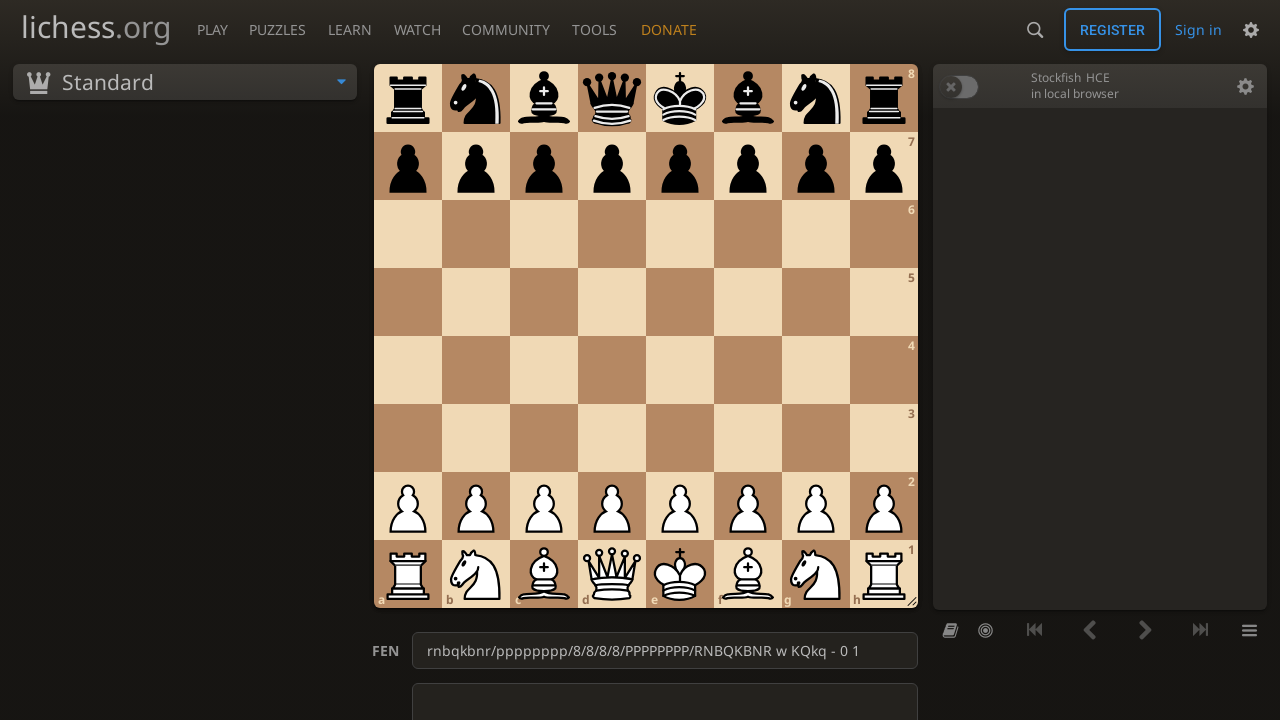

Analysis board loaded
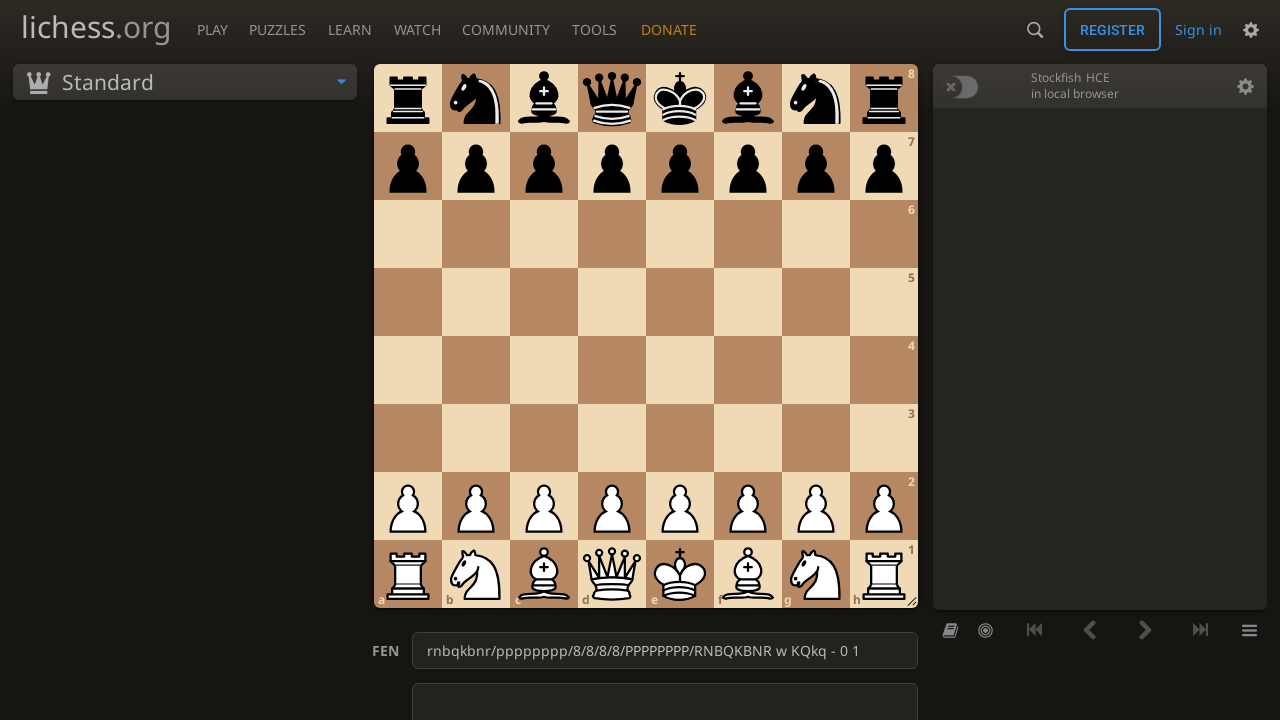

Enabled chess engine by pressing Space
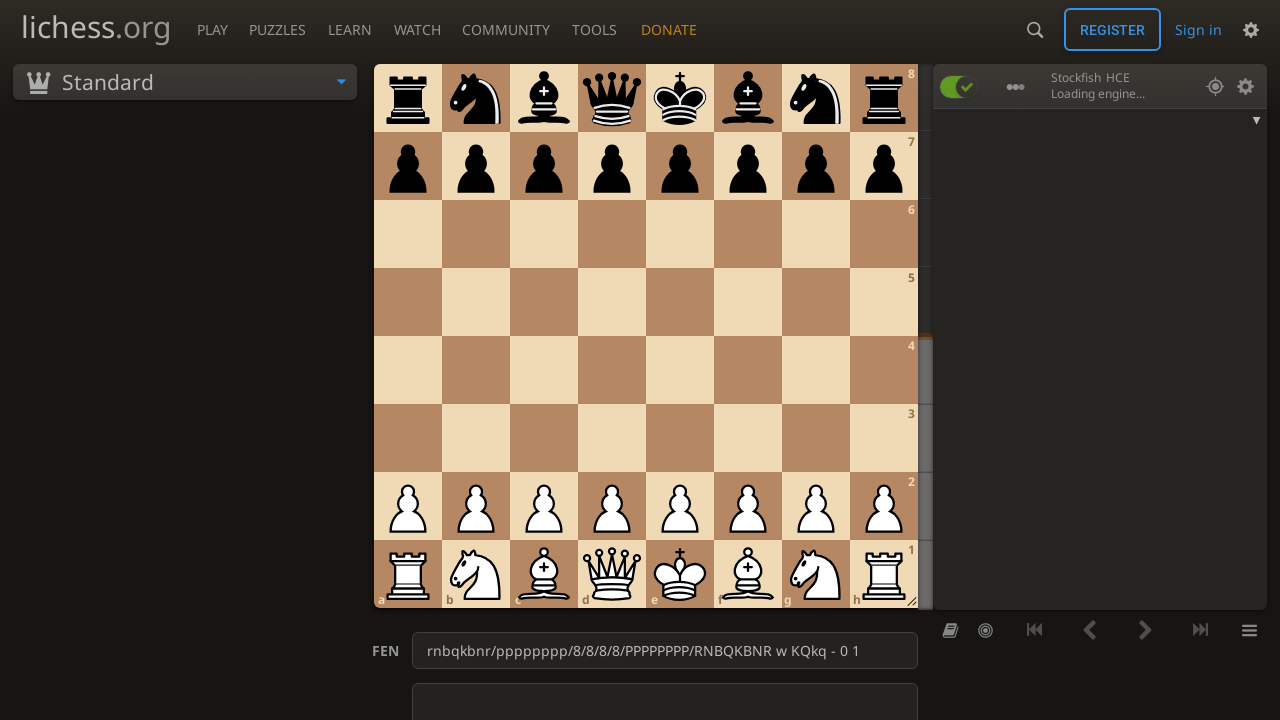

Engine initialization complete
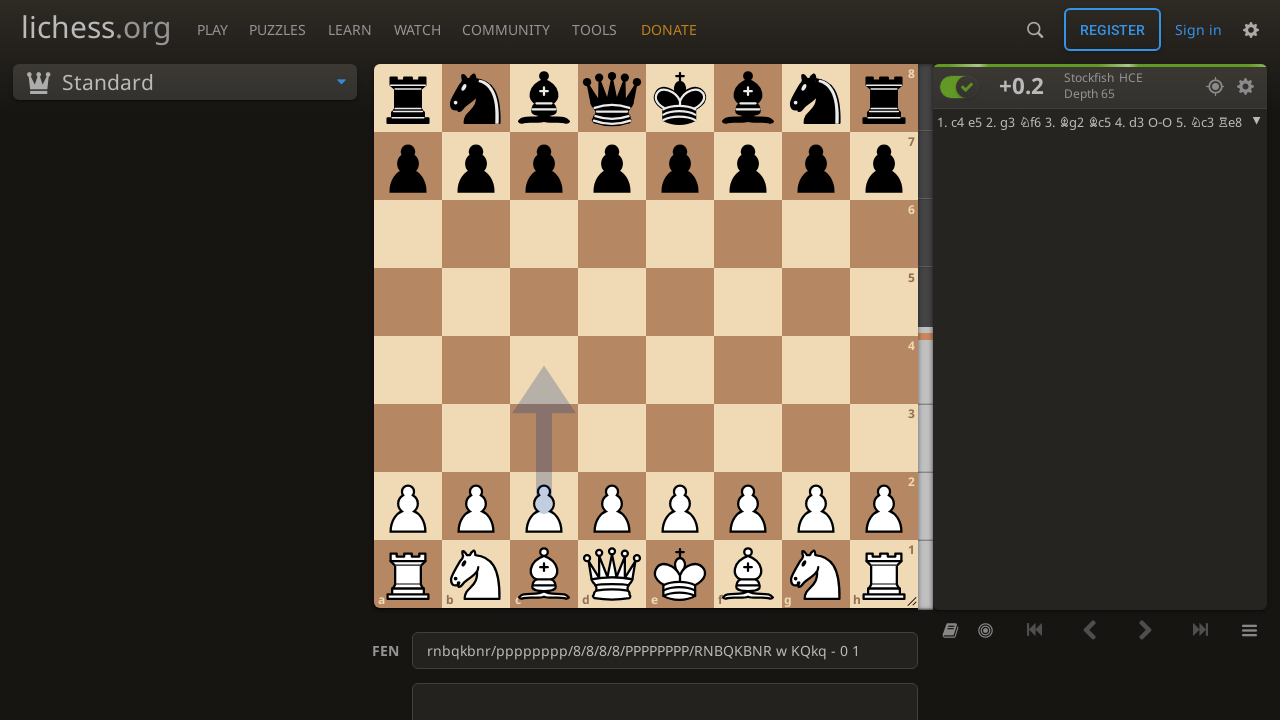

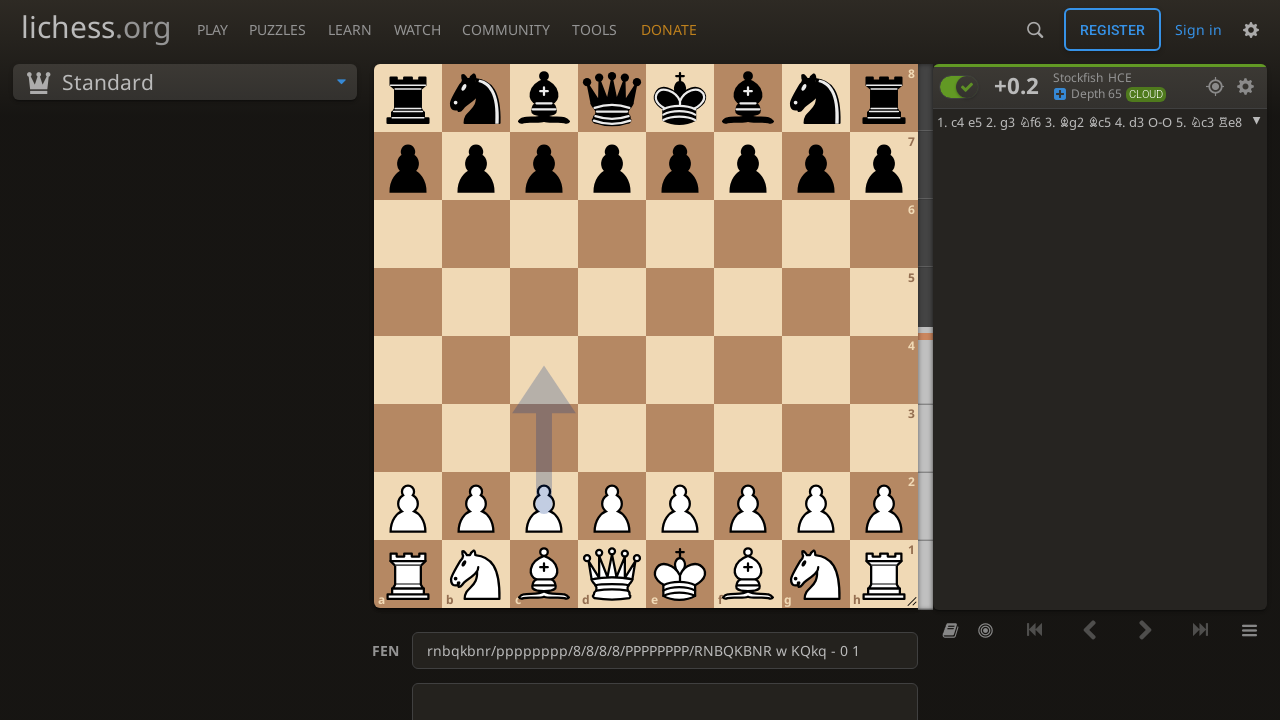